Tests clicking Start button and checking for Hello World text with sufficient implicit wait time.

Starting URL: https://the-internet.herokuapp.com/dynamic_loading/2

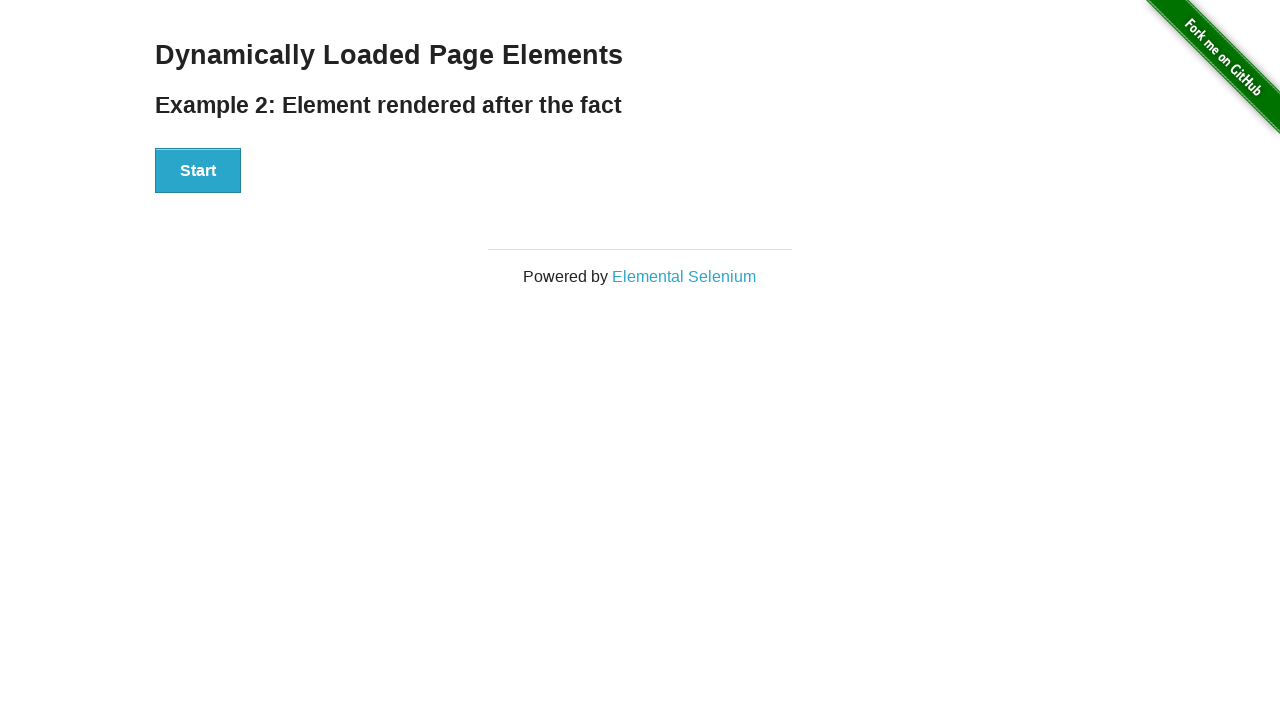

Clicked Start button at (198, 171) on xpath=//button[text()='Start']
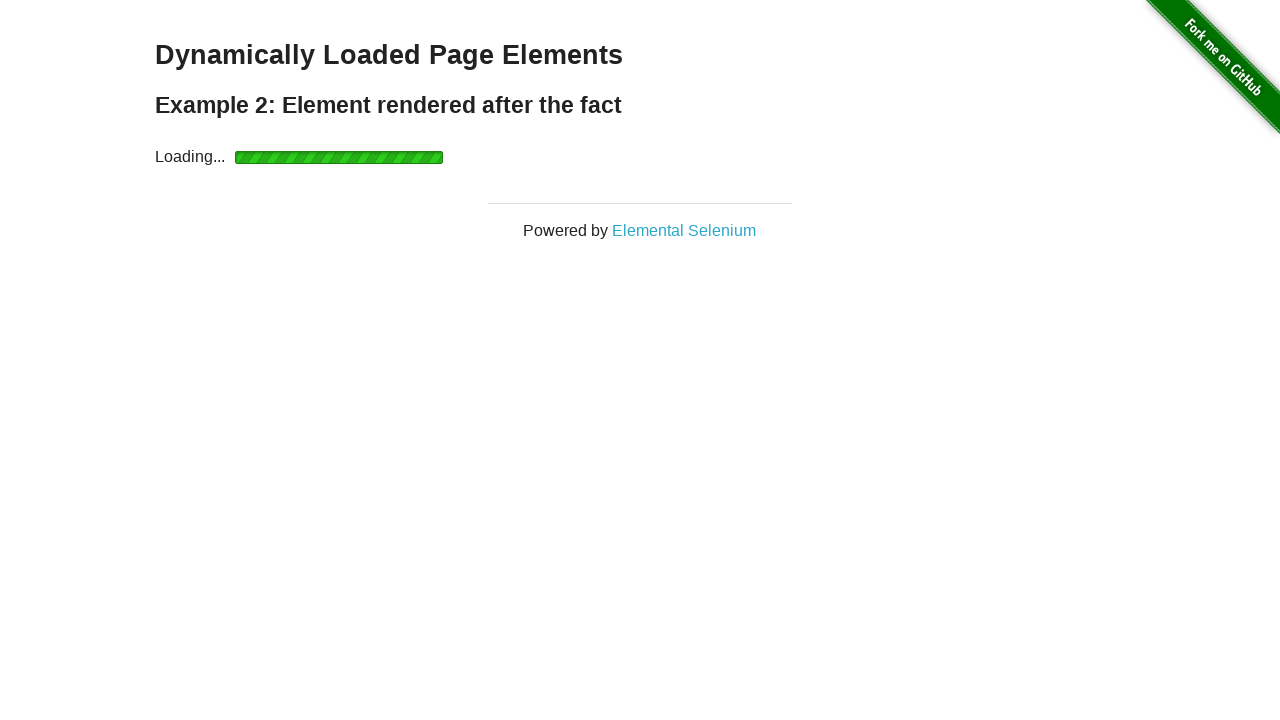

Located Hello World text element
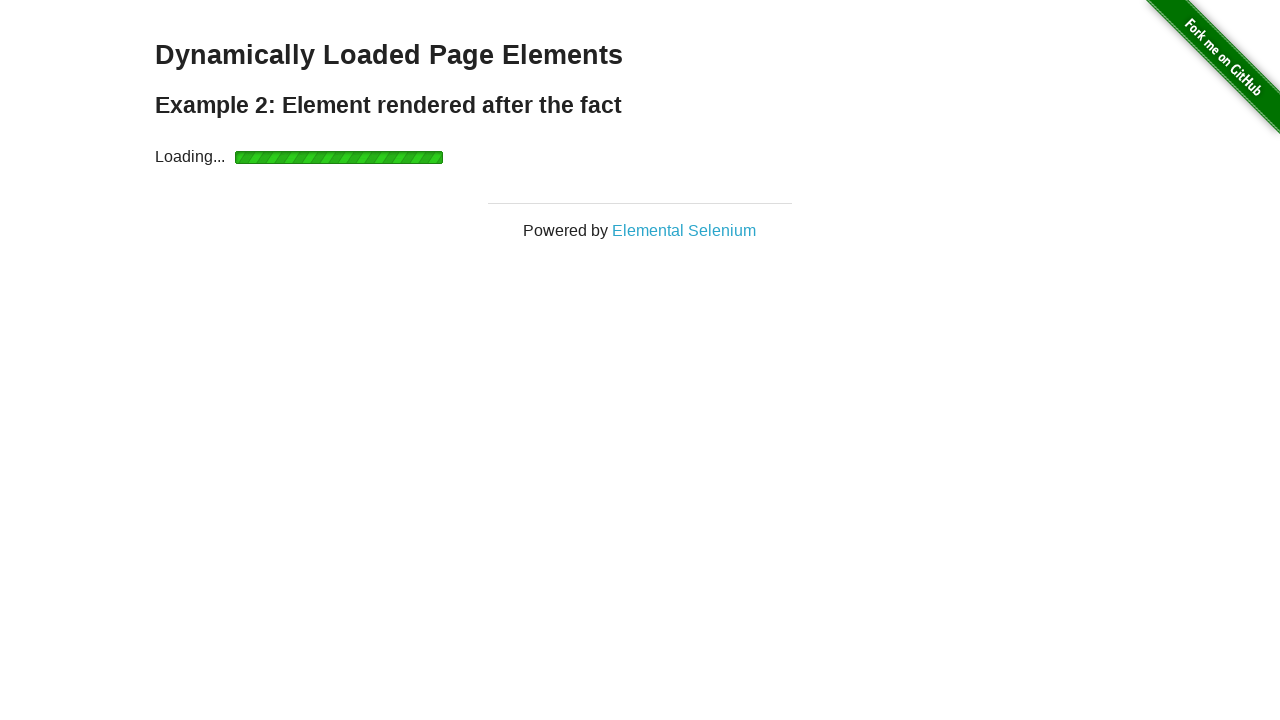

Verified Hello World text appeared with 5 second implicit wait
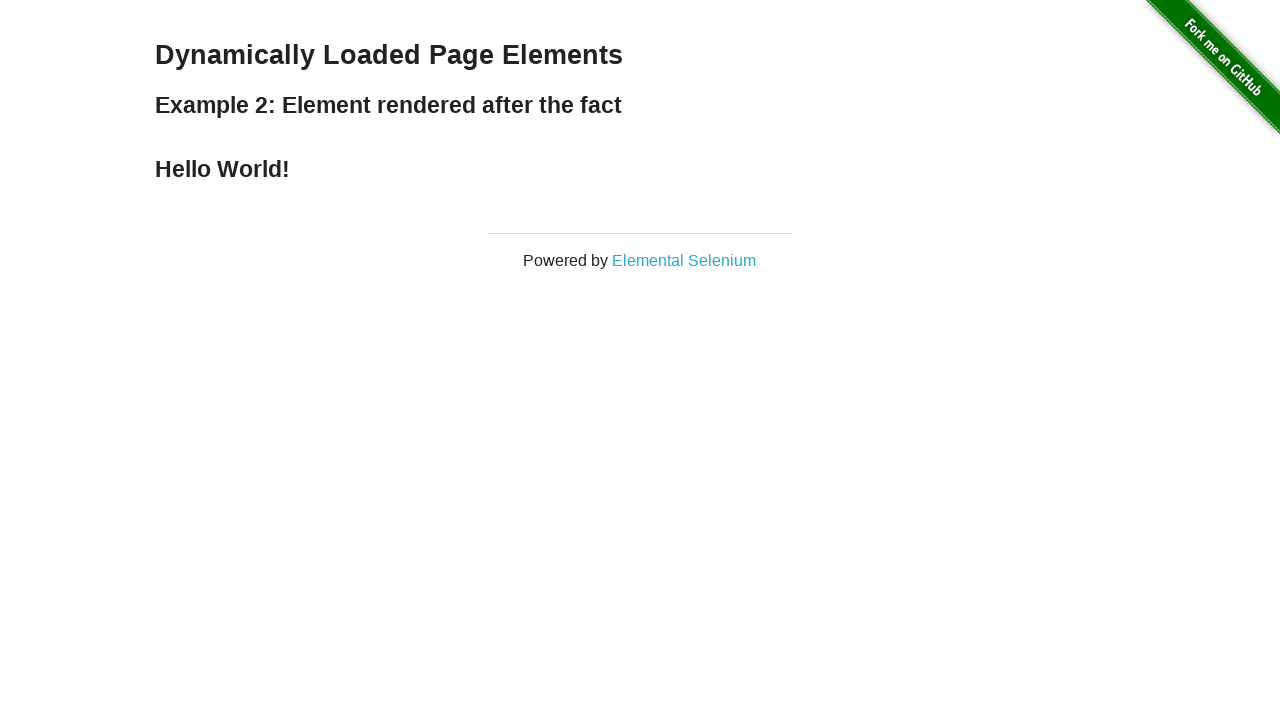

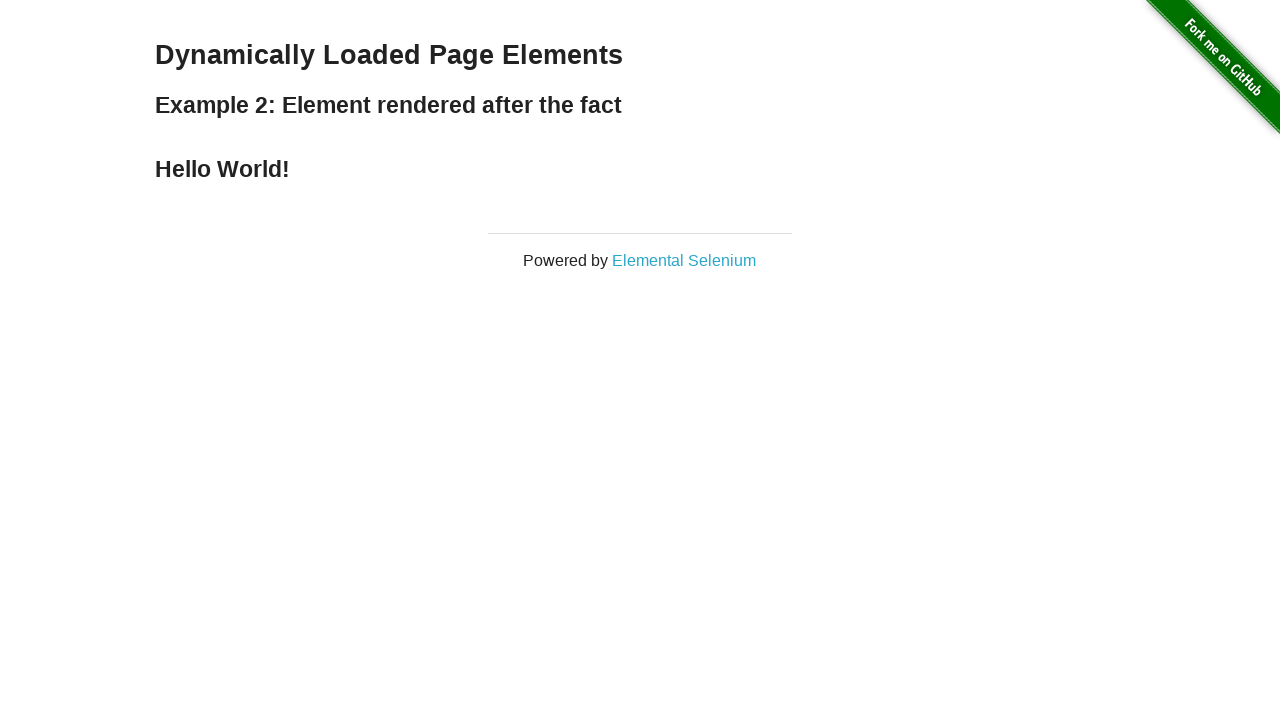